Tests clearing the complete state of all items by toggling the mark all checkbox

Starting URL: https://demo.playwright.dev/todomvc

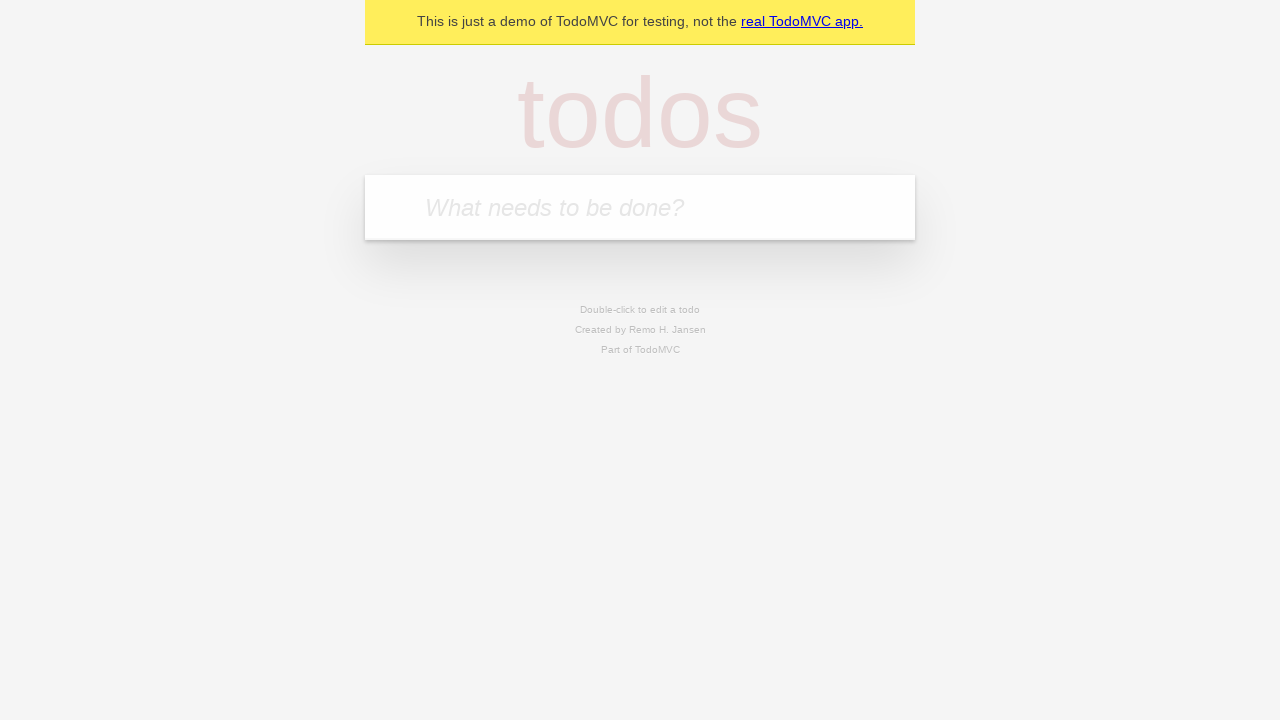

Filled first todo input with 'buy some cheese' on internal:attr=[placeholder="What needs to be done?"i]
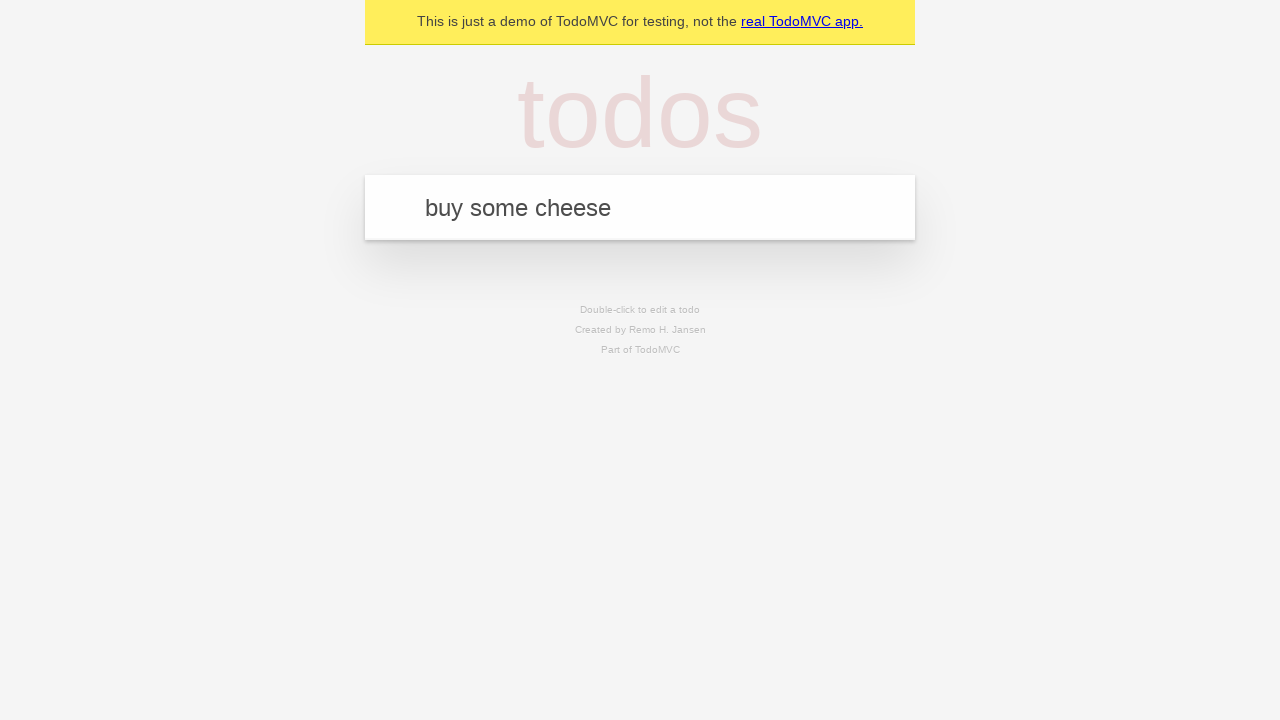

Pressed Enter to add first todo item on internal:attr=[placeholder="What needs to be done?"i]
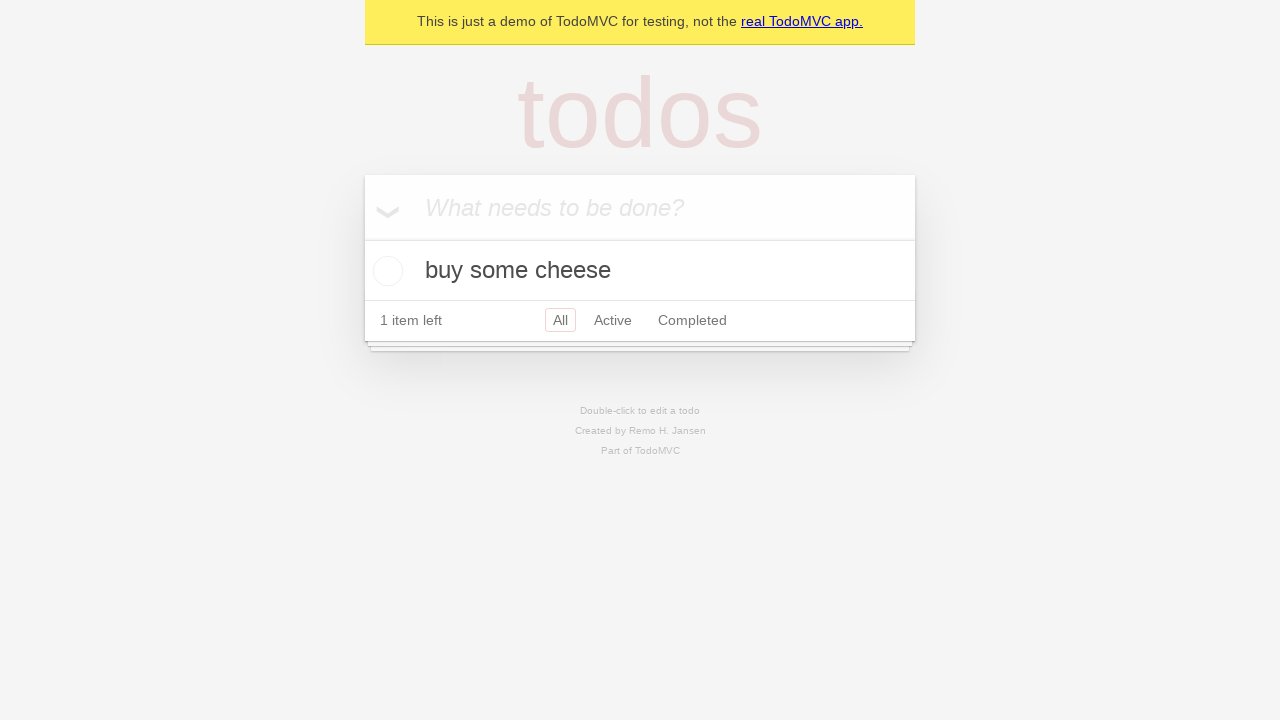

Filled second todo input with 'feed the cat' on internal:attr=[placeholder="What needs to be done?"i]
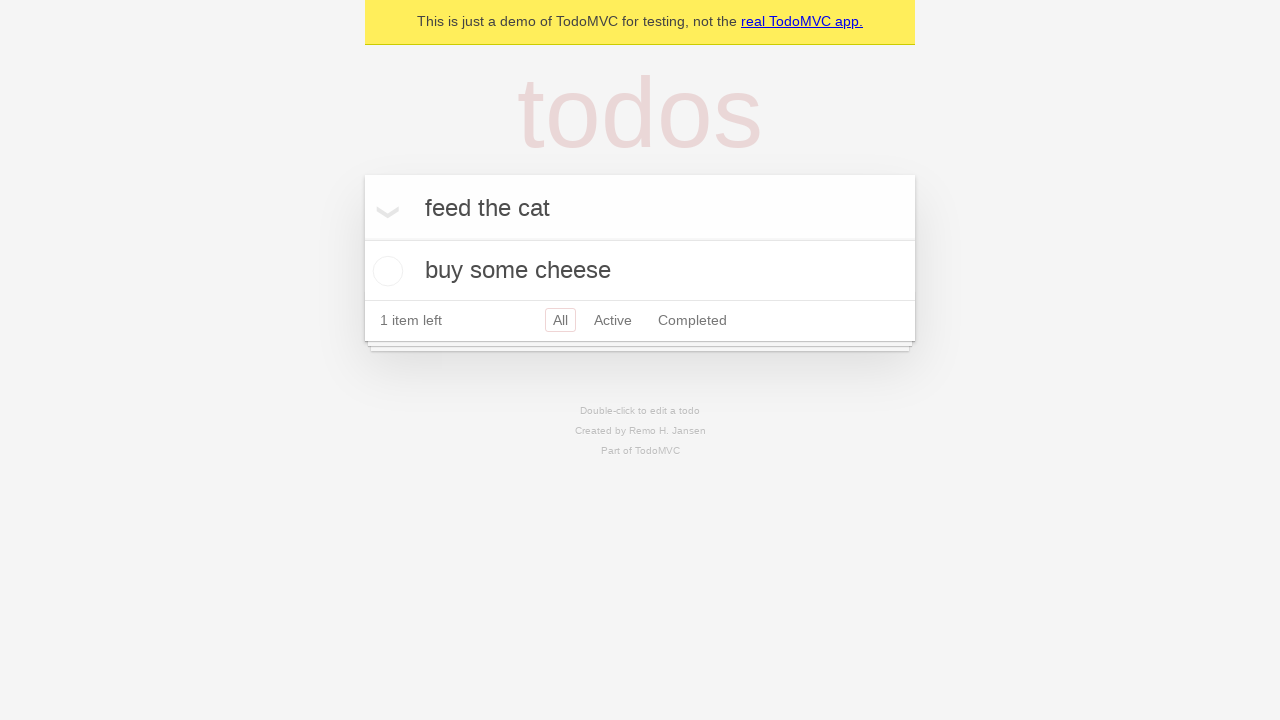

Pressed Enter to add second todo item on internal:attr=[placeholder="What needs to be done?"i]
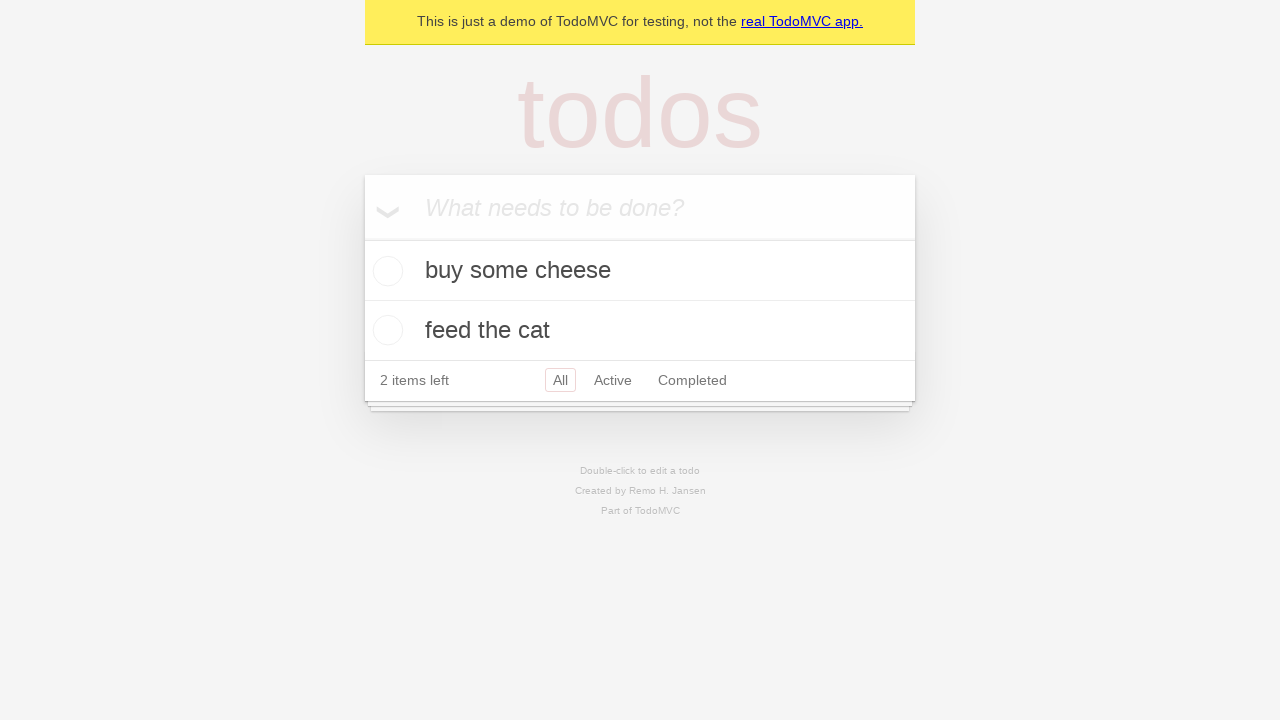

Filled third todo input with 'book a doctors appointment' on internal:attr=[placeholder="What needs to be done?"i]
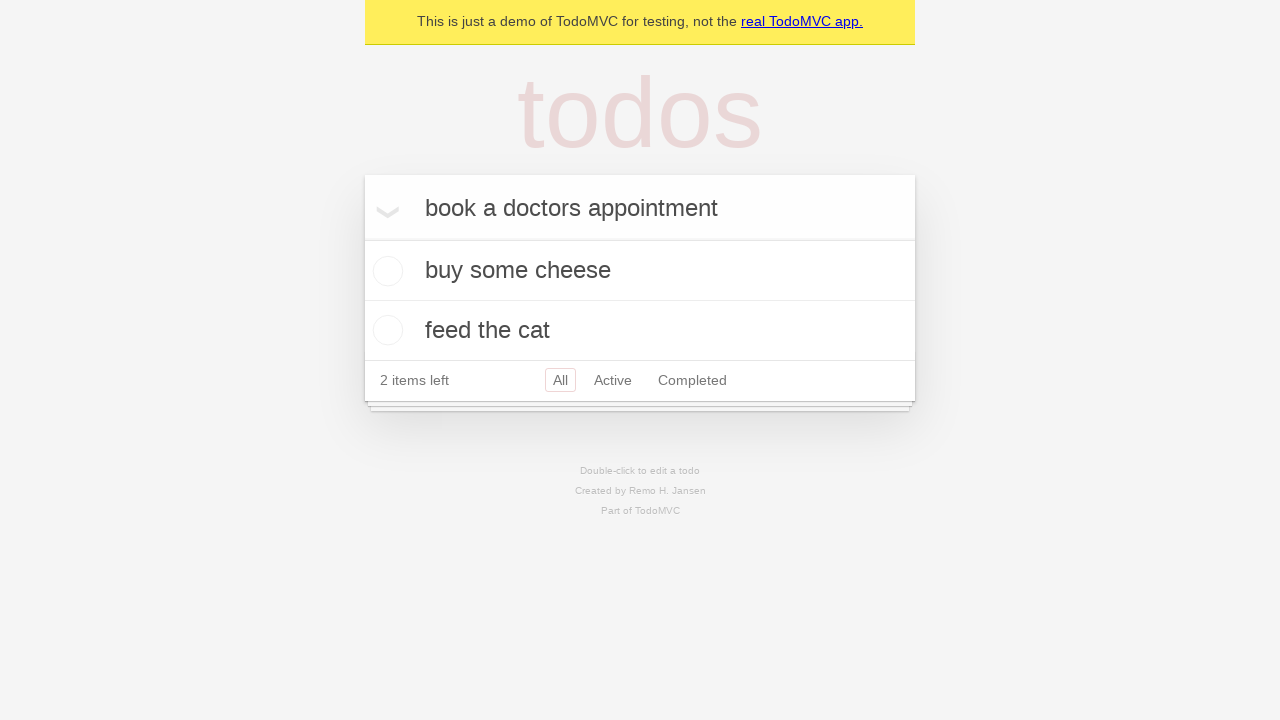

Pressed Enter to add third todo item on internal:attr=[placeholder="What needs to be done?"i]
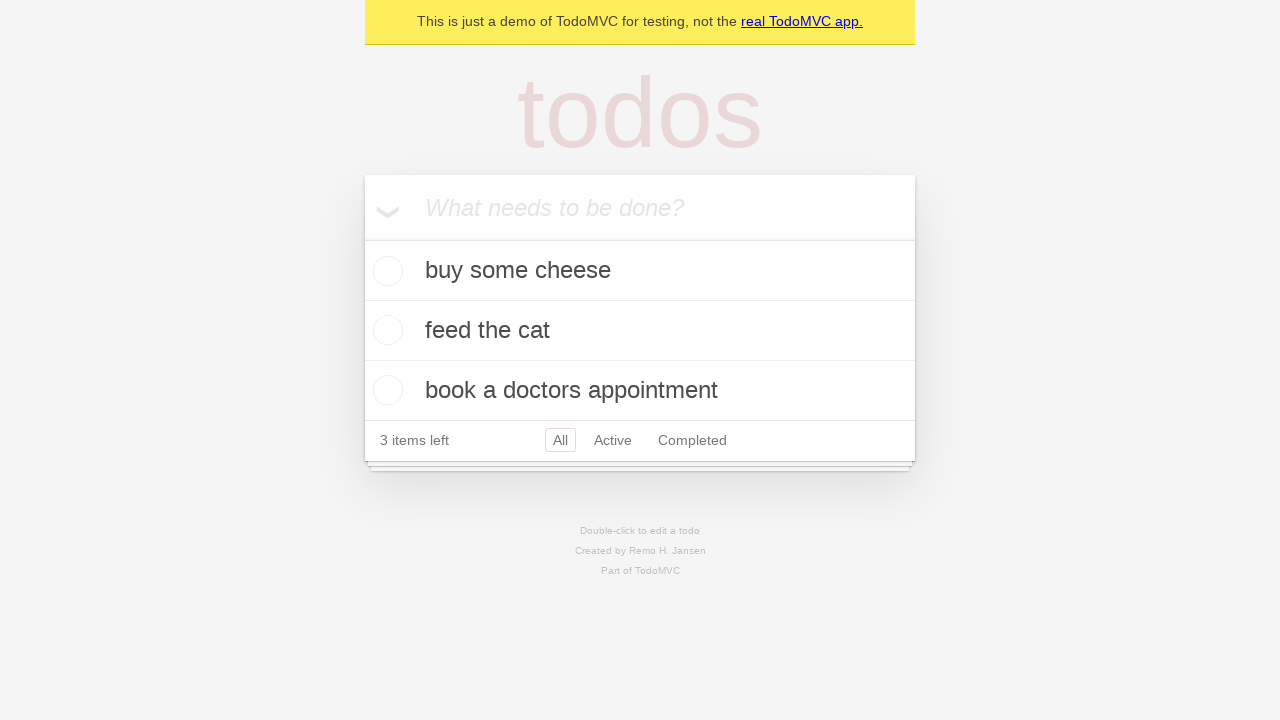

Checked 'Mark all as complete' checkbox to mark all todos as completed at (362, 238) on internal:label="Mark all as complete"i
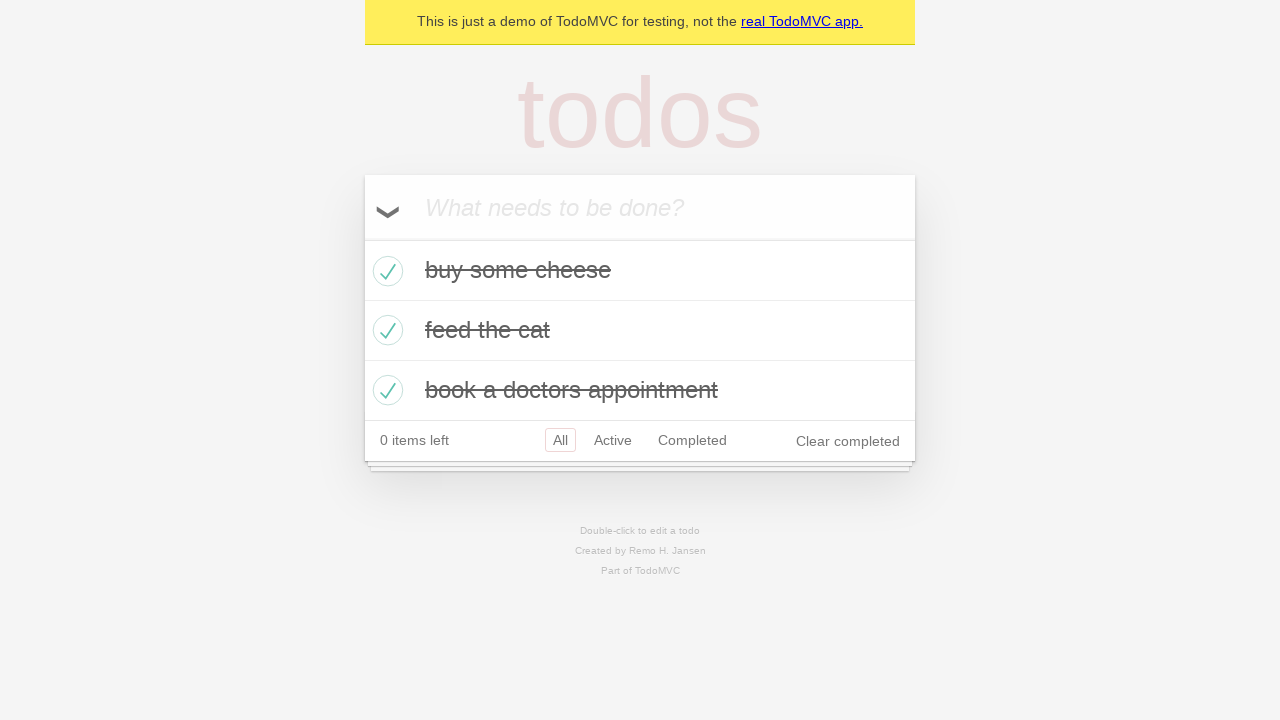

Unchecked 'Mark all as complete' checkbox to clear completion state of all todos at (362, 238) on internal:label="Mark all as complete"i
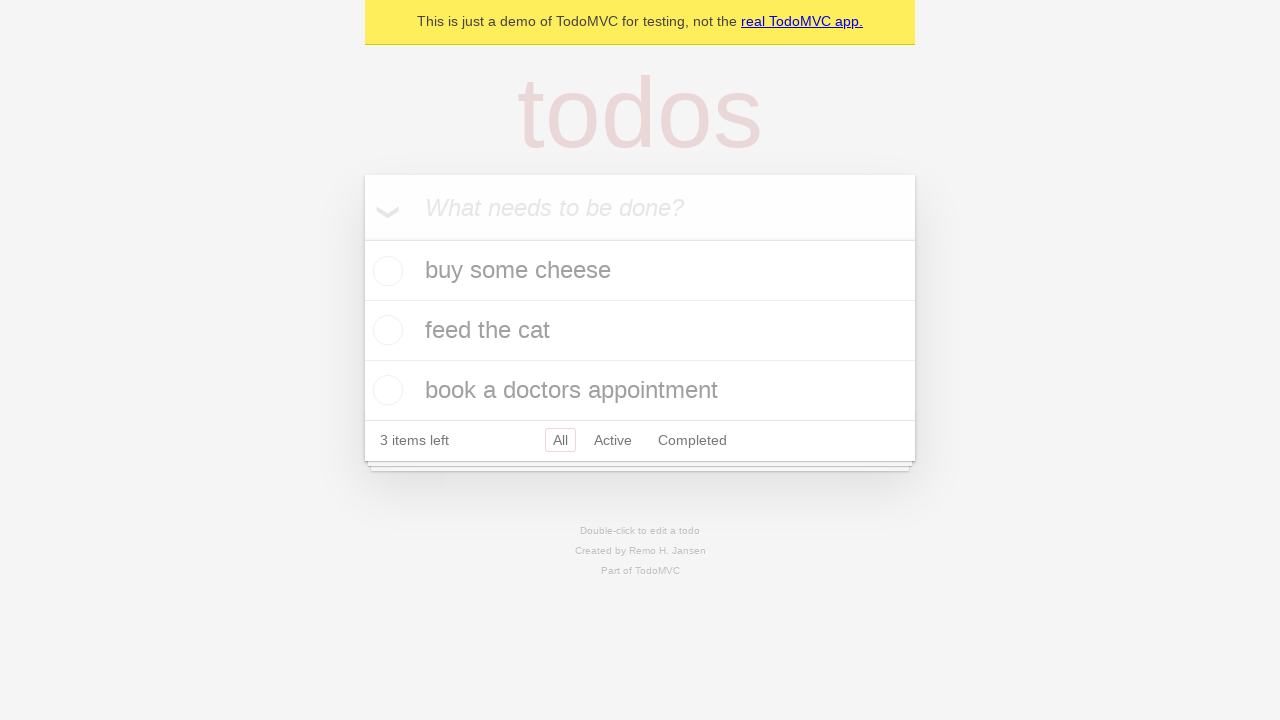

Waited for all todo items to be visible and uncompleted
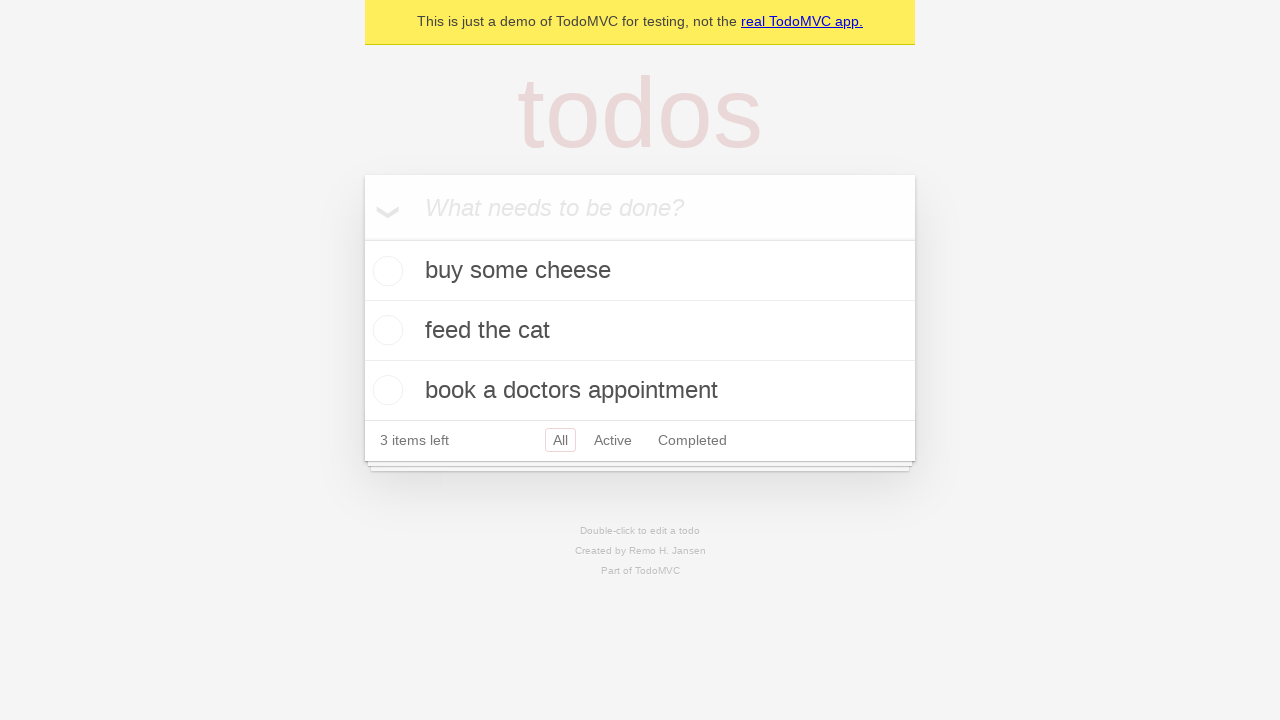

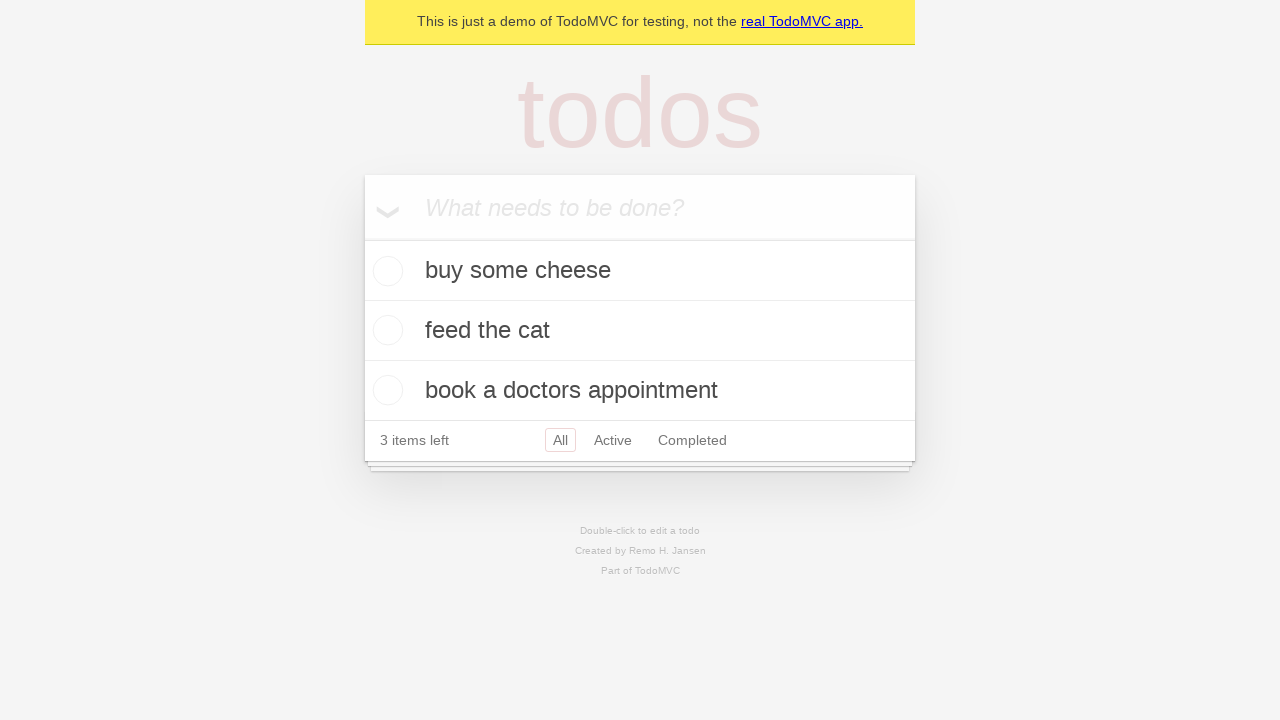